Tests calculator subtraction by entering 3.5 and 1.2, selecting subtract operation, and verifying the result is 2.3

Starting URL: https://calculatorhtml.onrender.com/

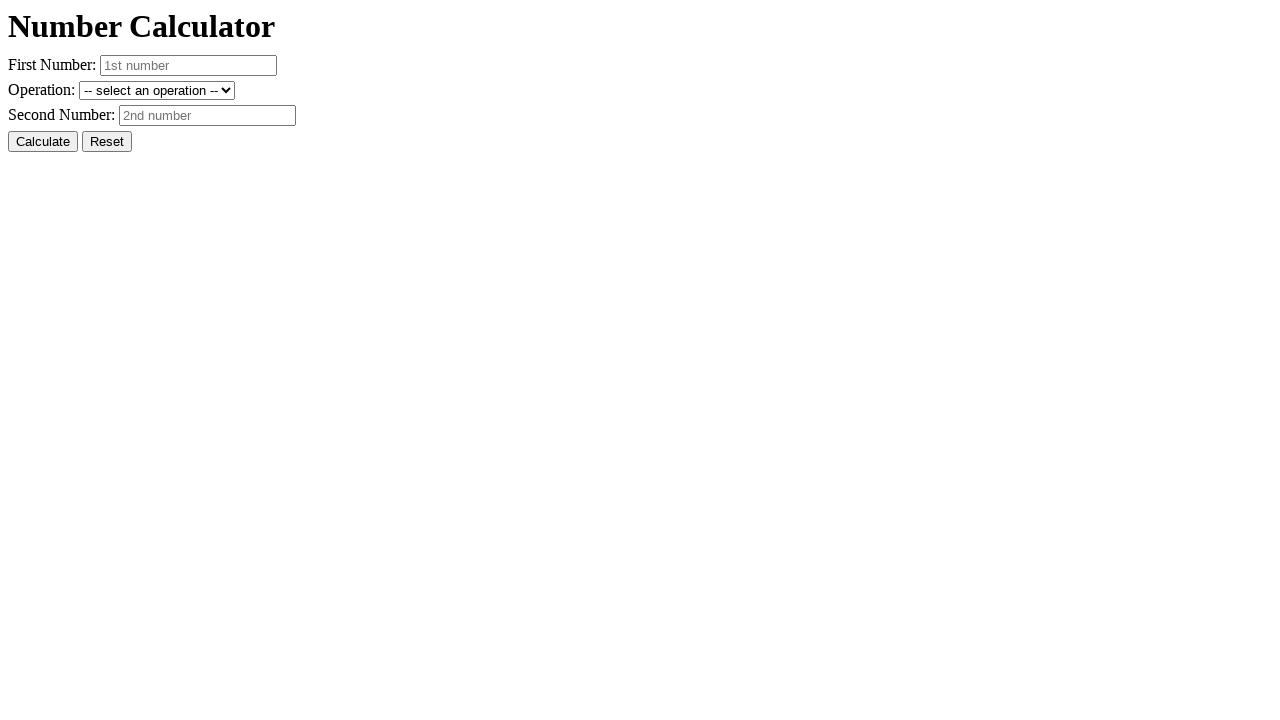

Clicked reset button to clear previous values at (107, 142) on #resetButton
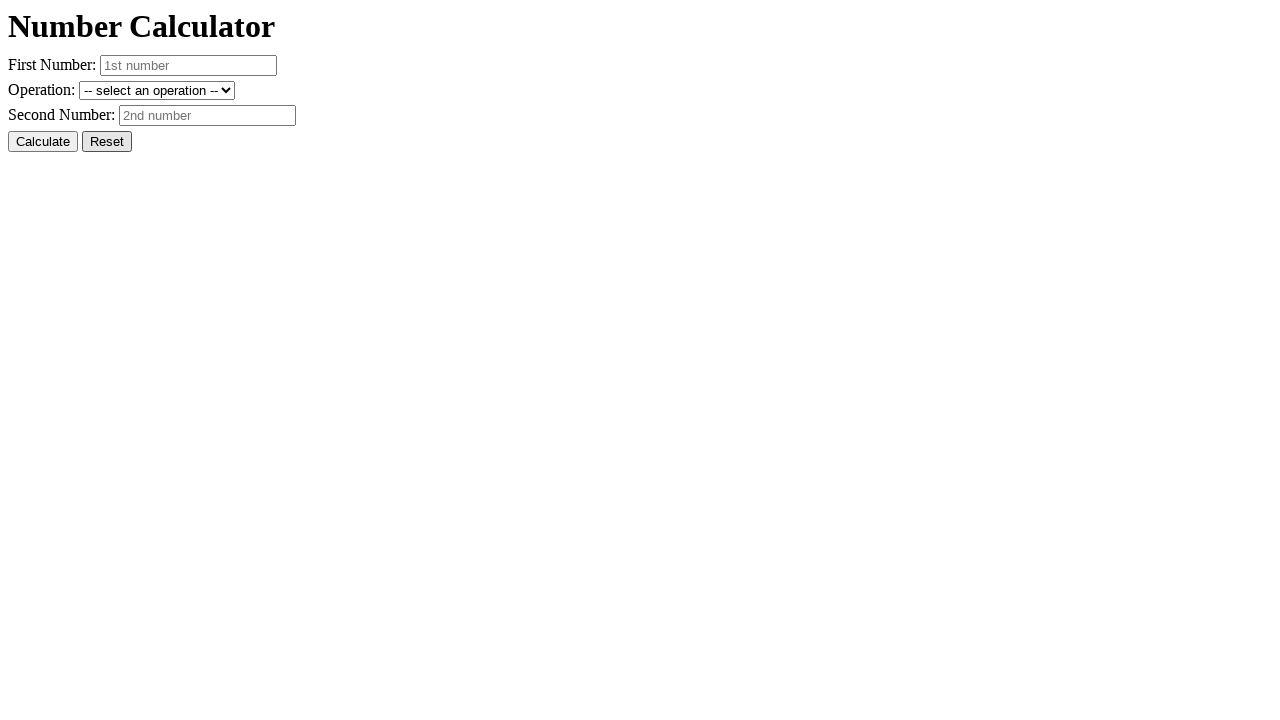

Entered first number 3.5 on #number1
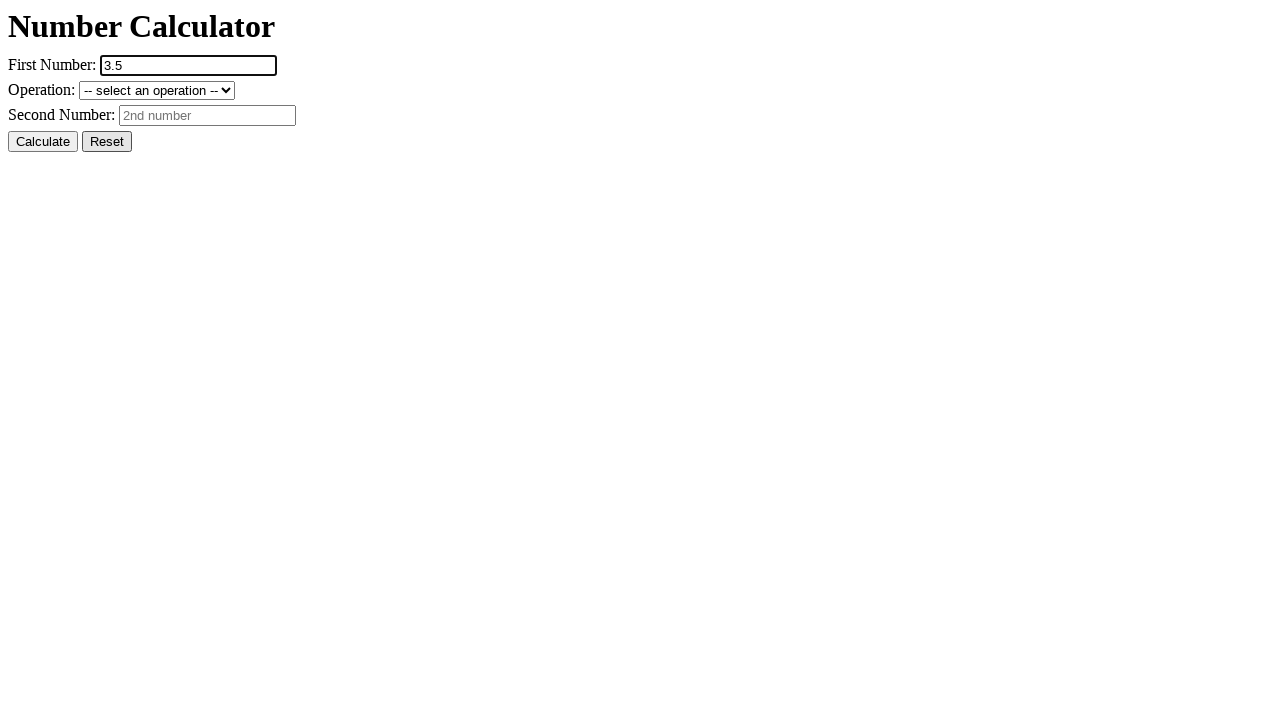

Entered second number 1.2 on #number2
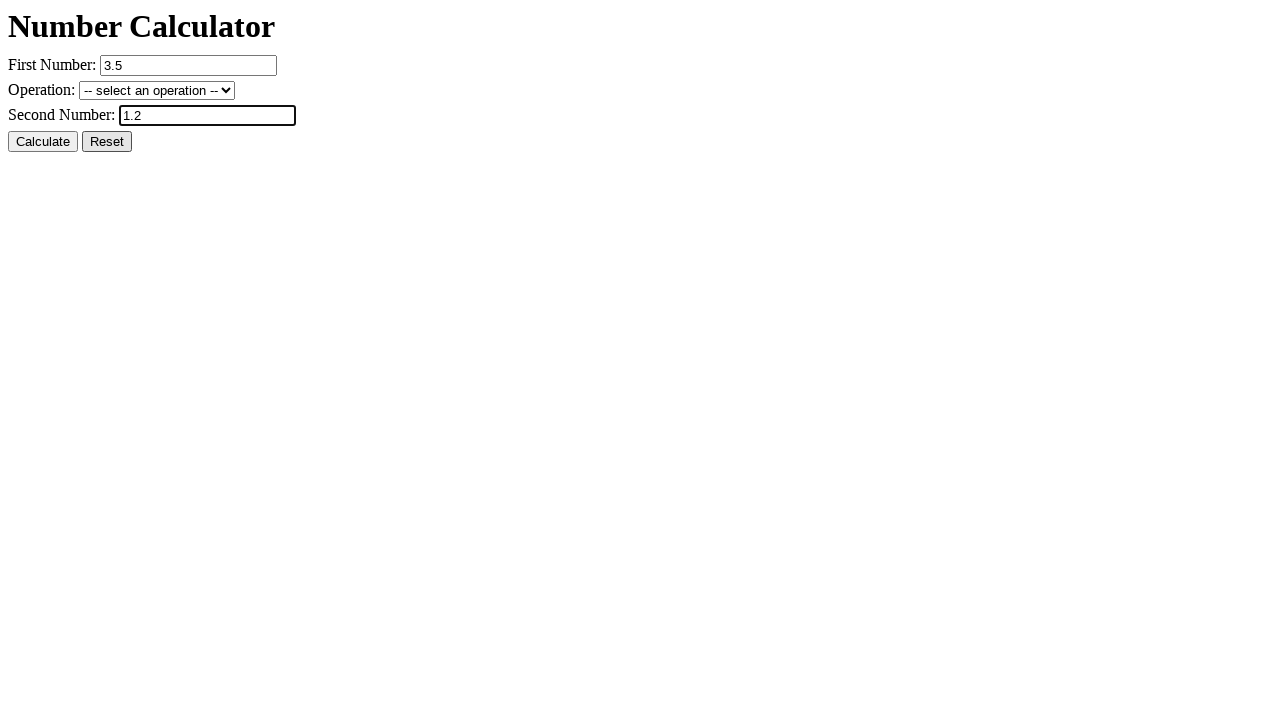

Selected subtraction operation on #operation
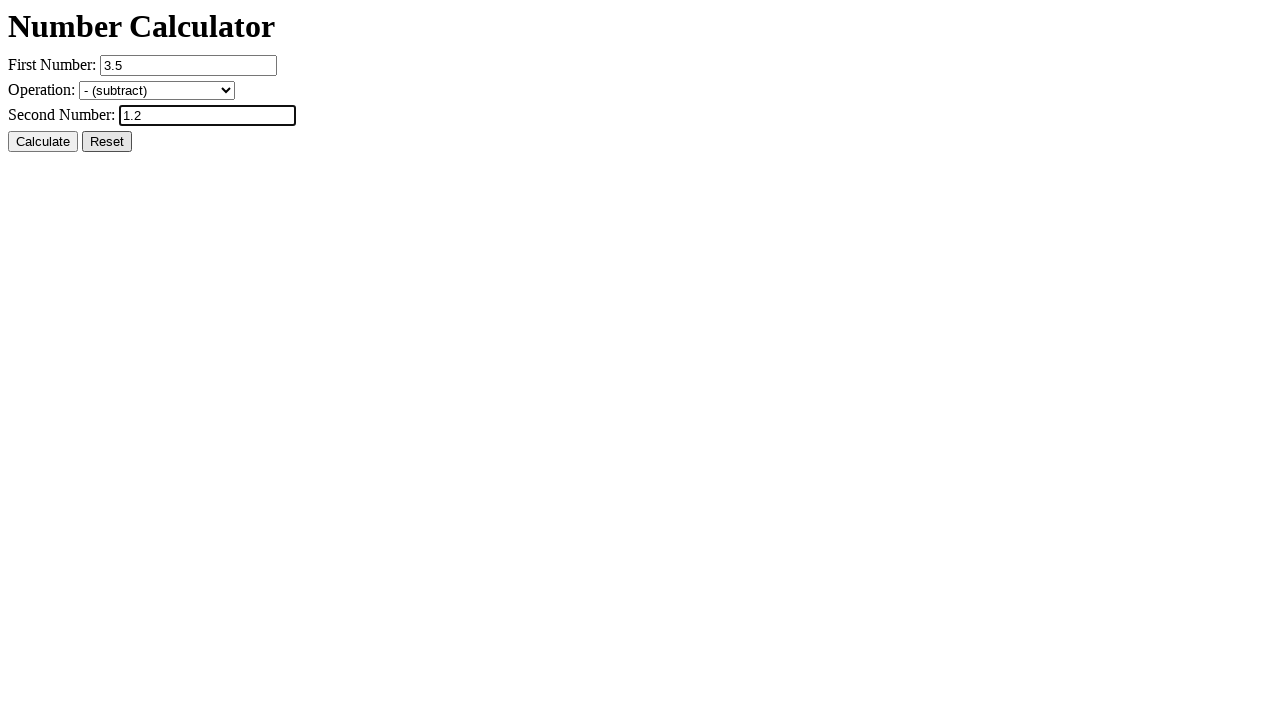

Clicked calculate button at (43, 142) on #calcButton
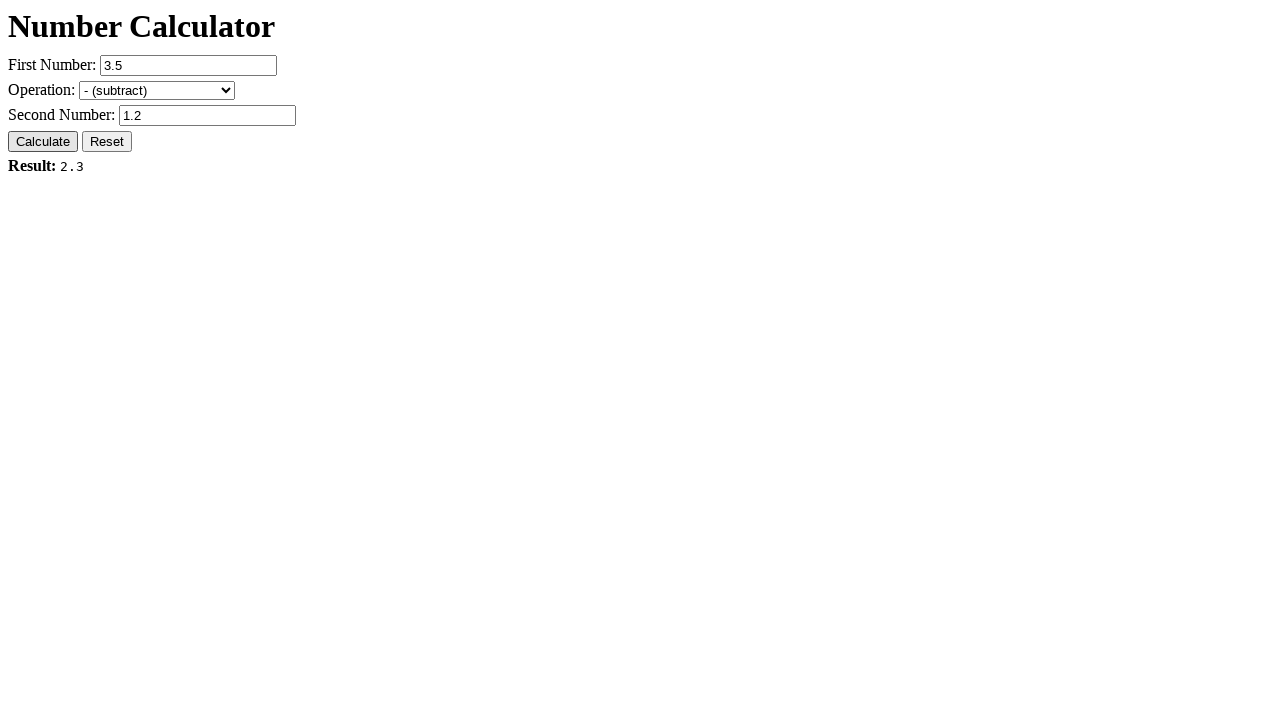

Verified result is 2.3
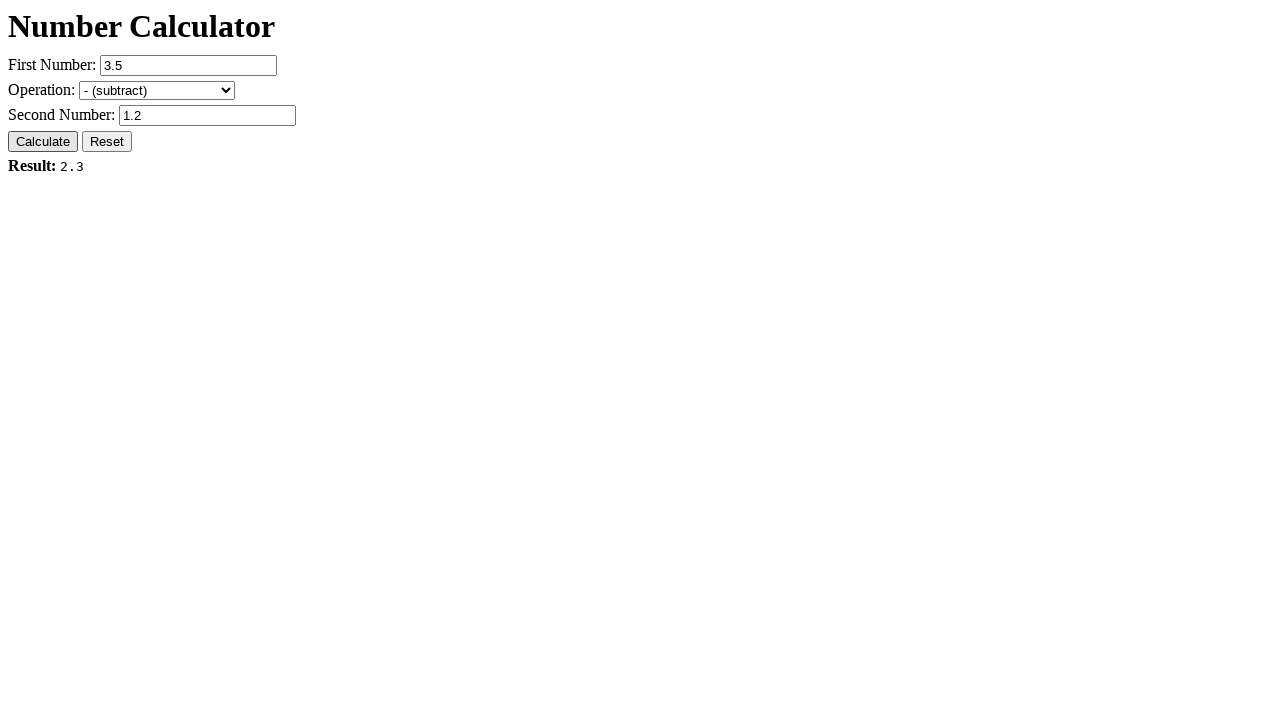

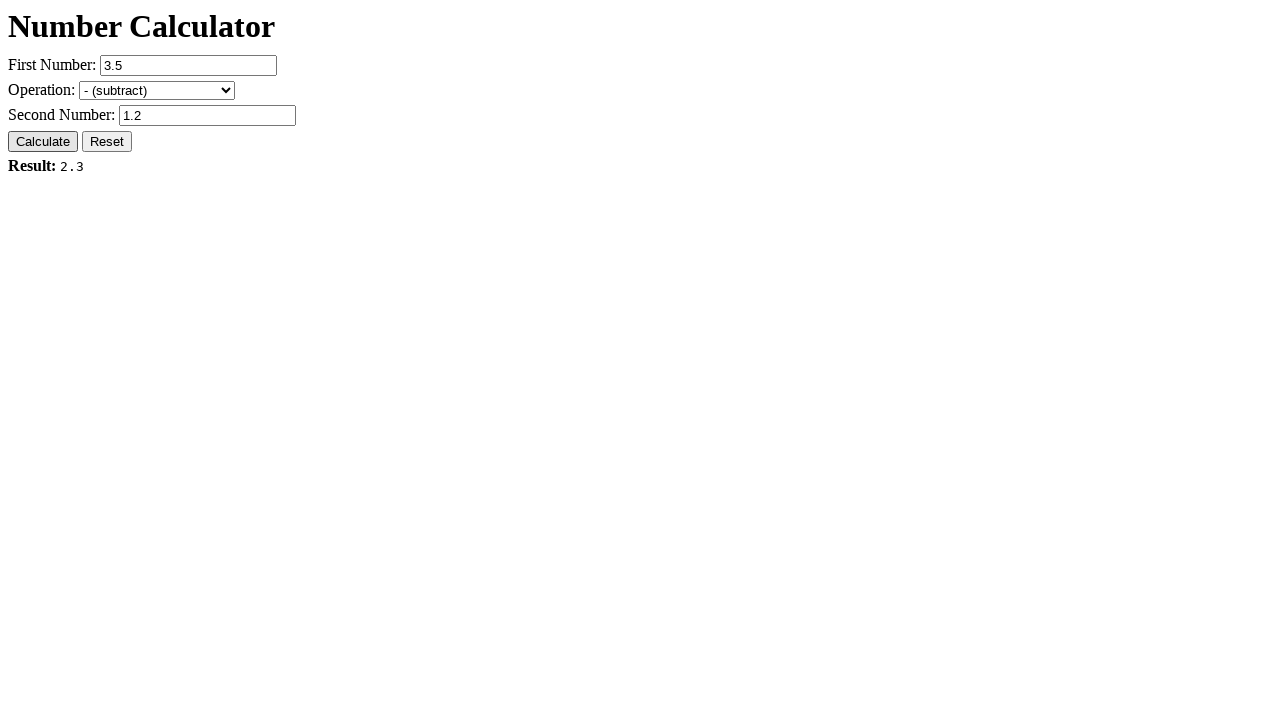